Navigates to Demo Tables page and analyzes employee table data to count unique departments, managers, and employees

Starting URL: http://automationbykrishna.com/

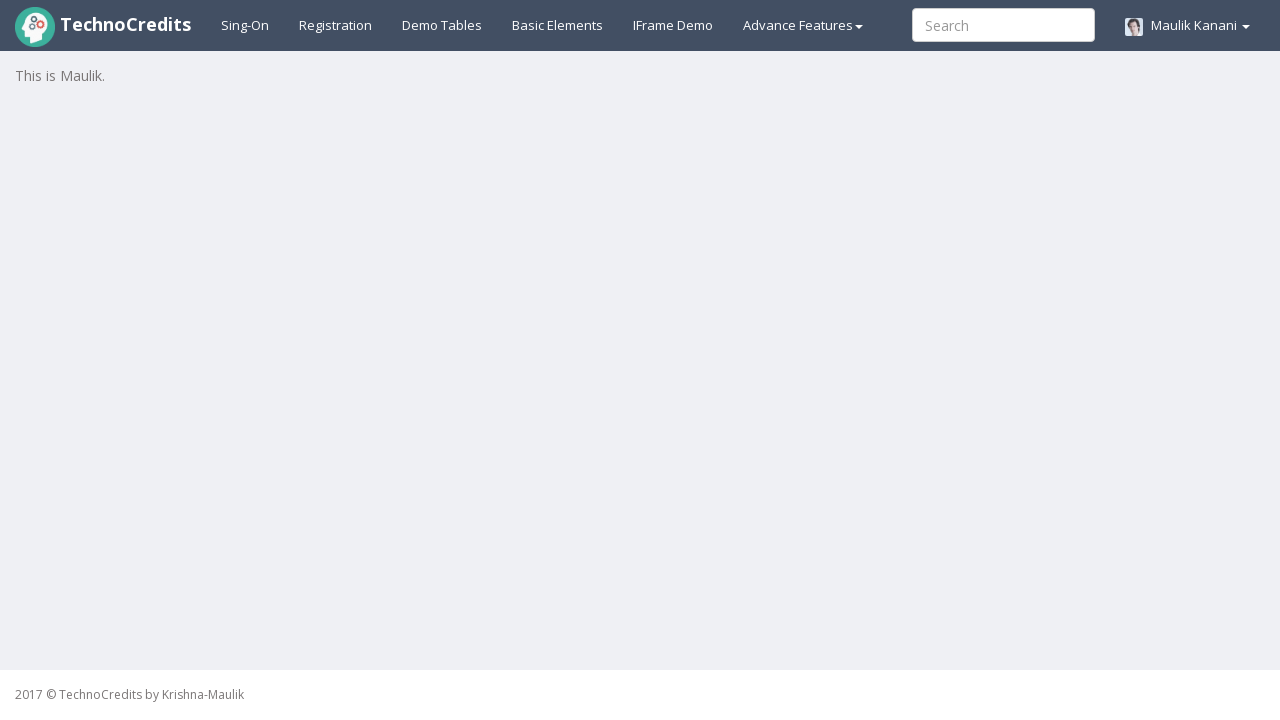

Clicked Demo Tables link to navigate to tables page at (442, 25) on a:has-text('Demo Tables')
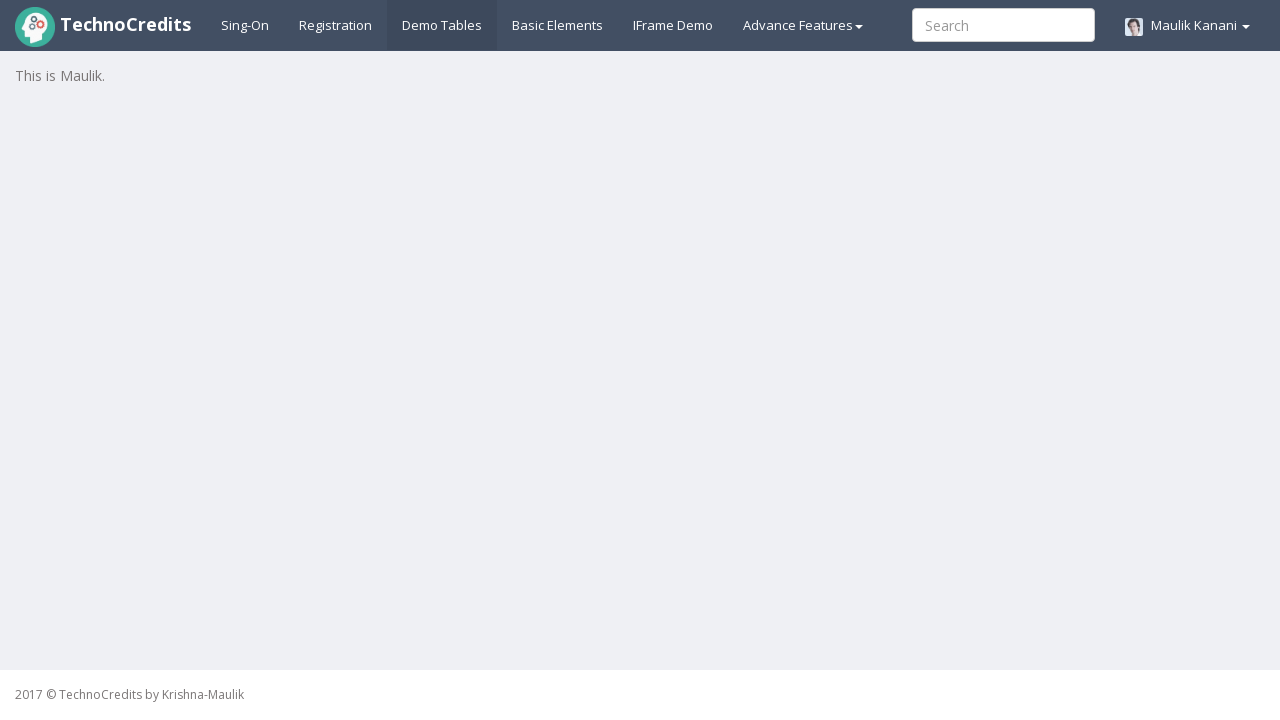

Employee table loaded and is visible
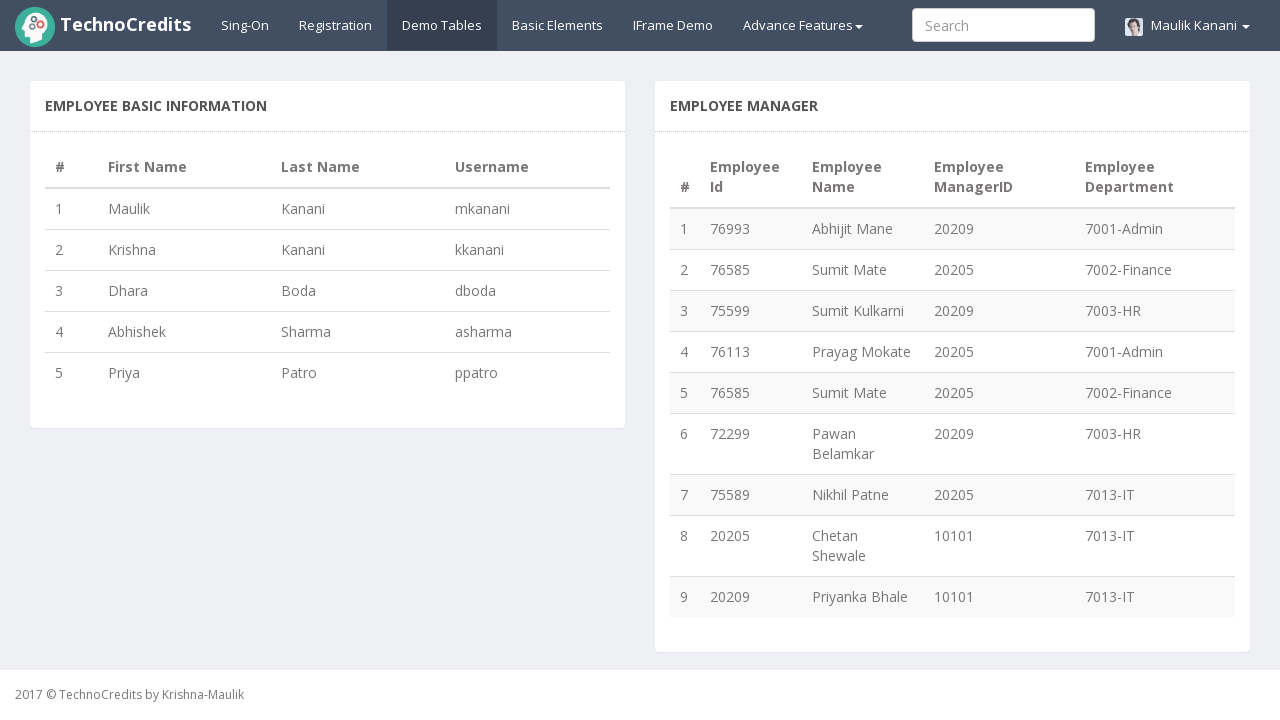

Retrieved all department elements from table column 5
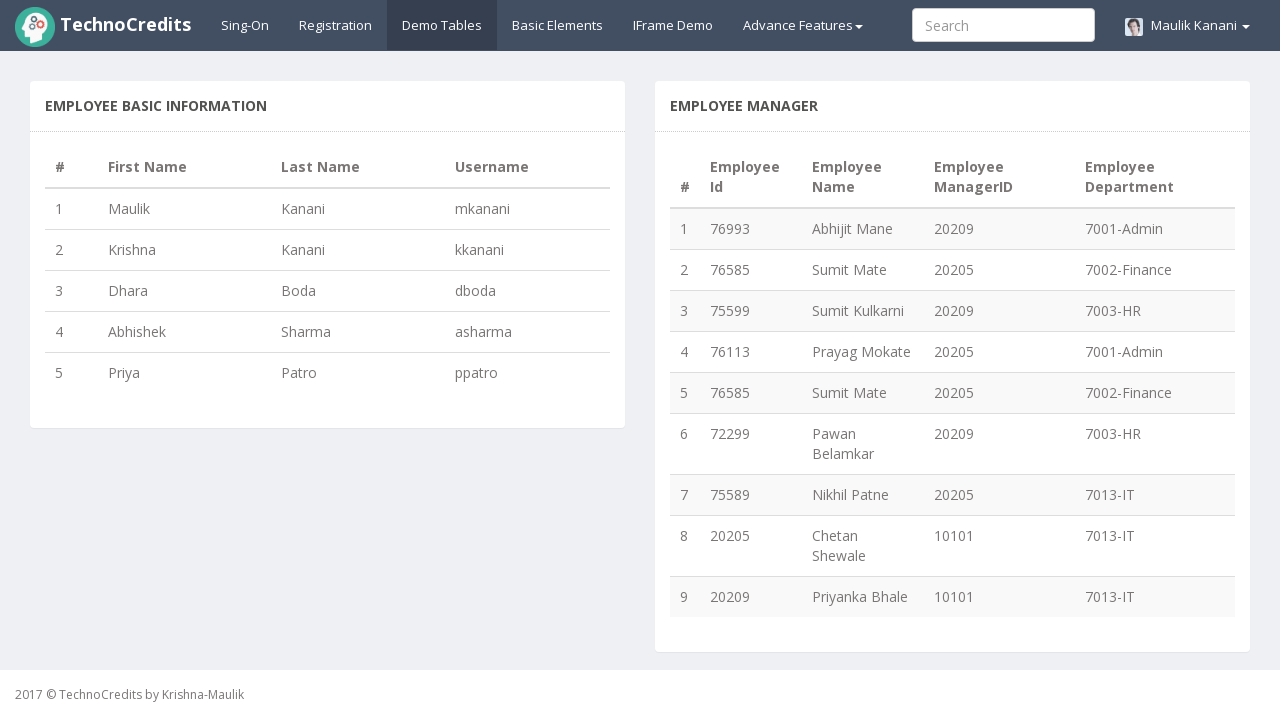

Extracted 4 unique departments from table
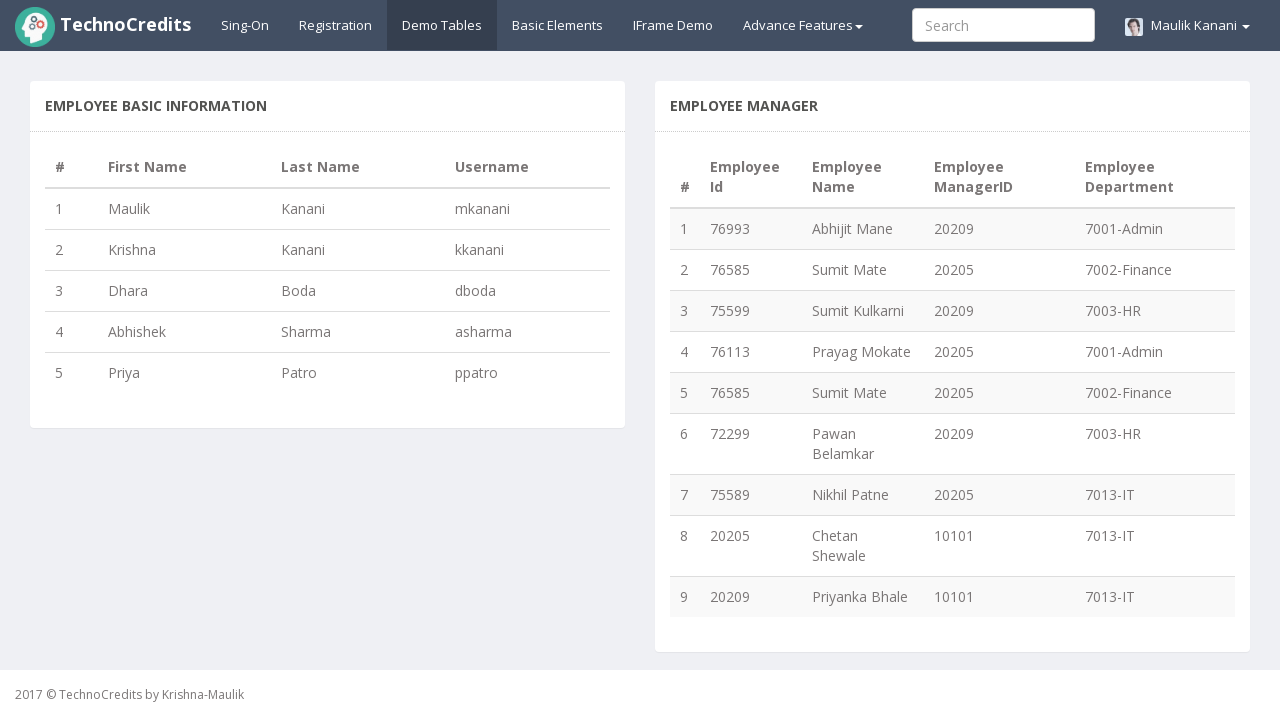

Retrieved all manager ID elements from table column 4
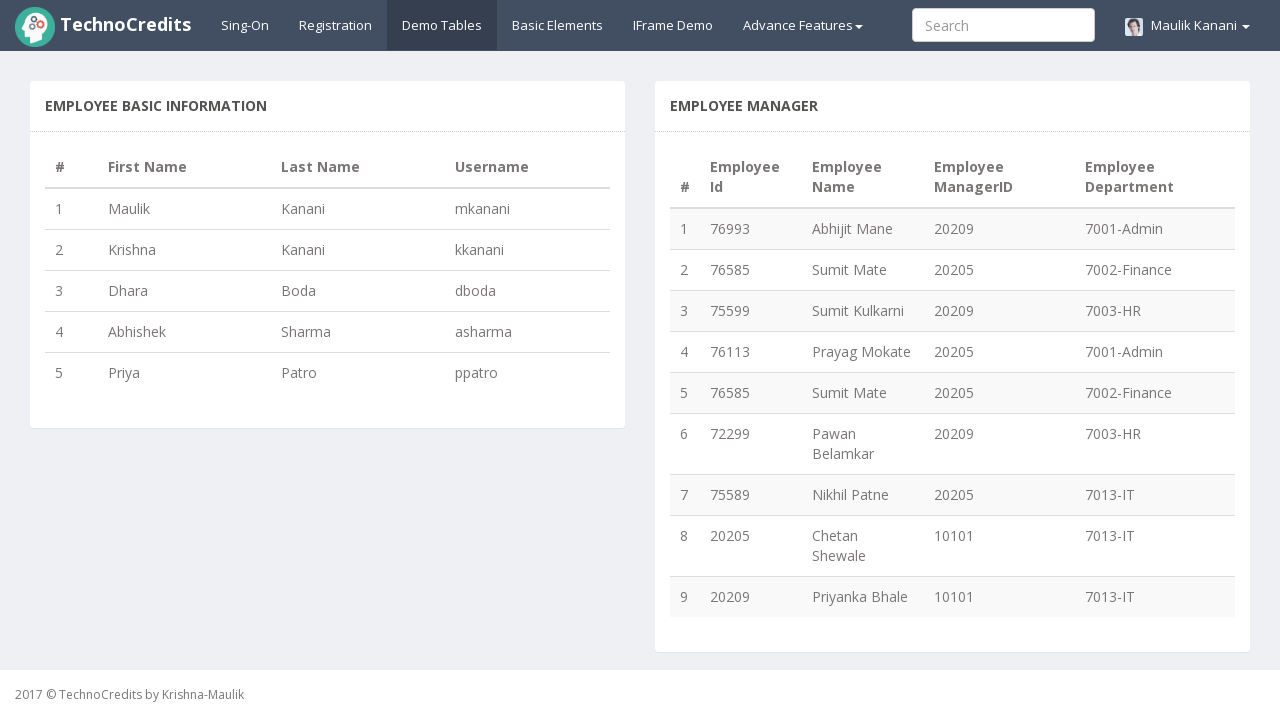

Extracted 3 unique managers from table
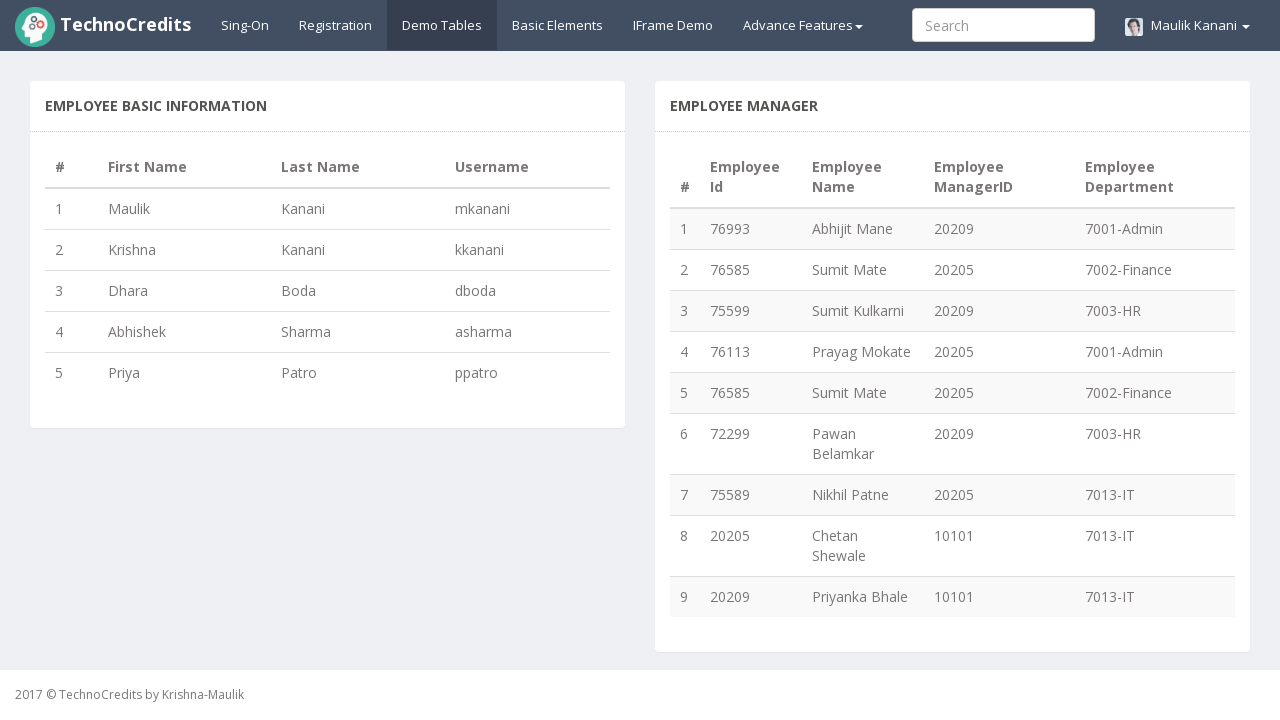

Retrieved all employee row elements from table
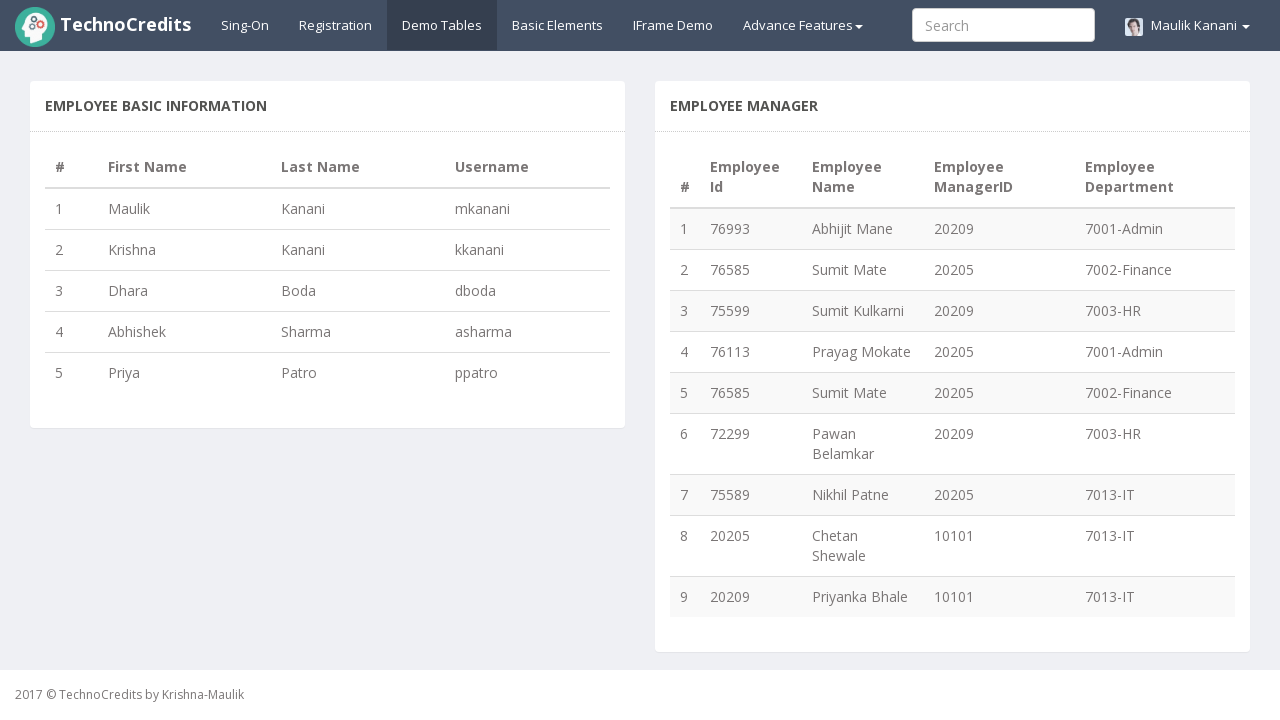

Extracted 8 unique employee names from table
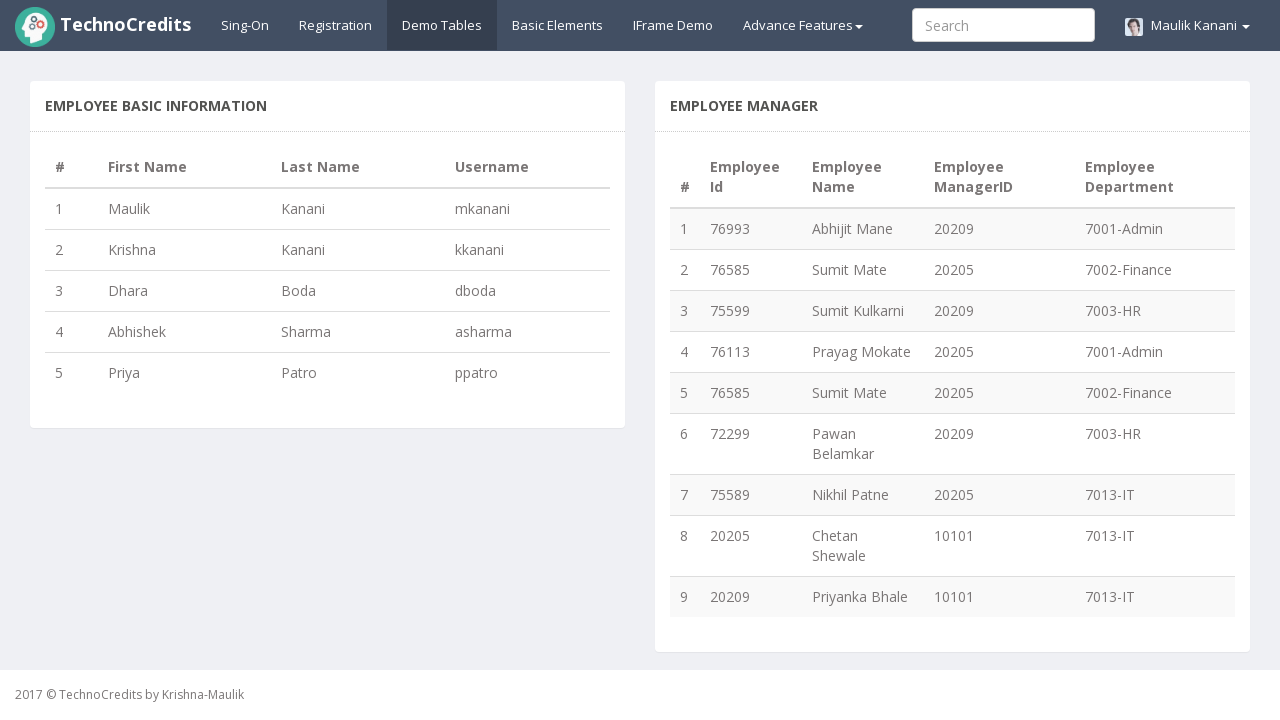

Analysis complete - Departments: 4, Managers: 3, Employees: 8
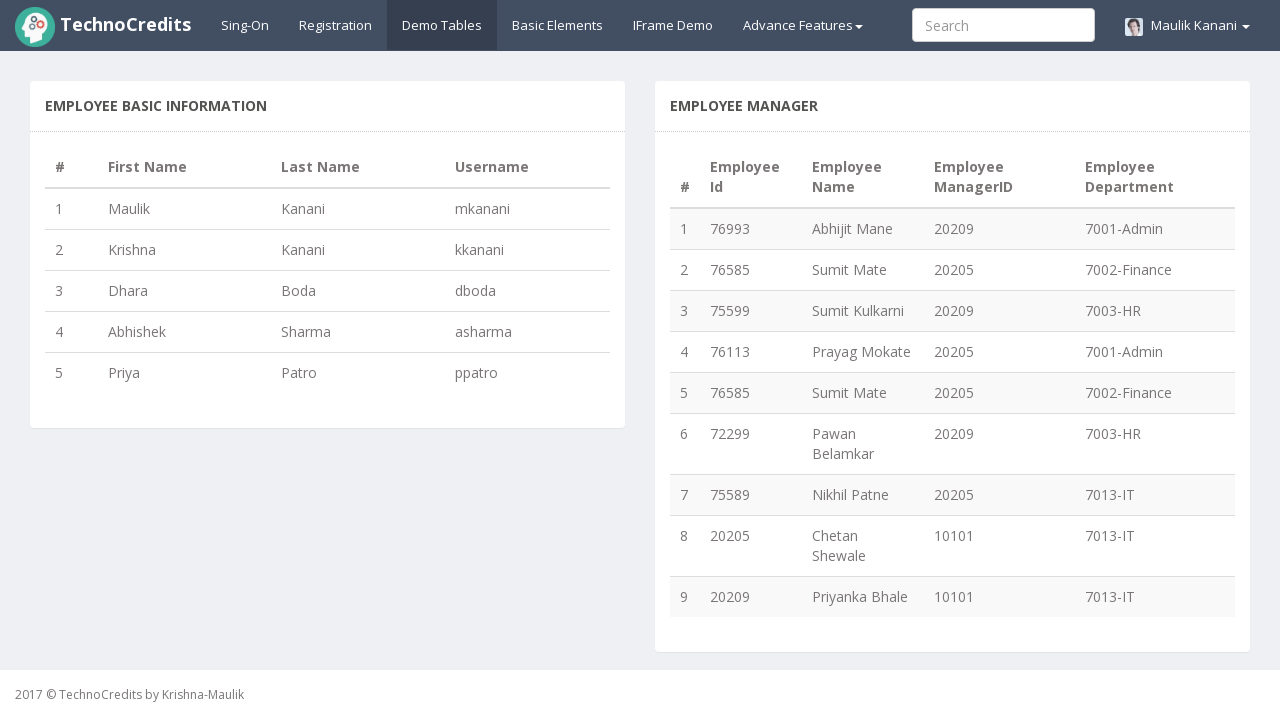

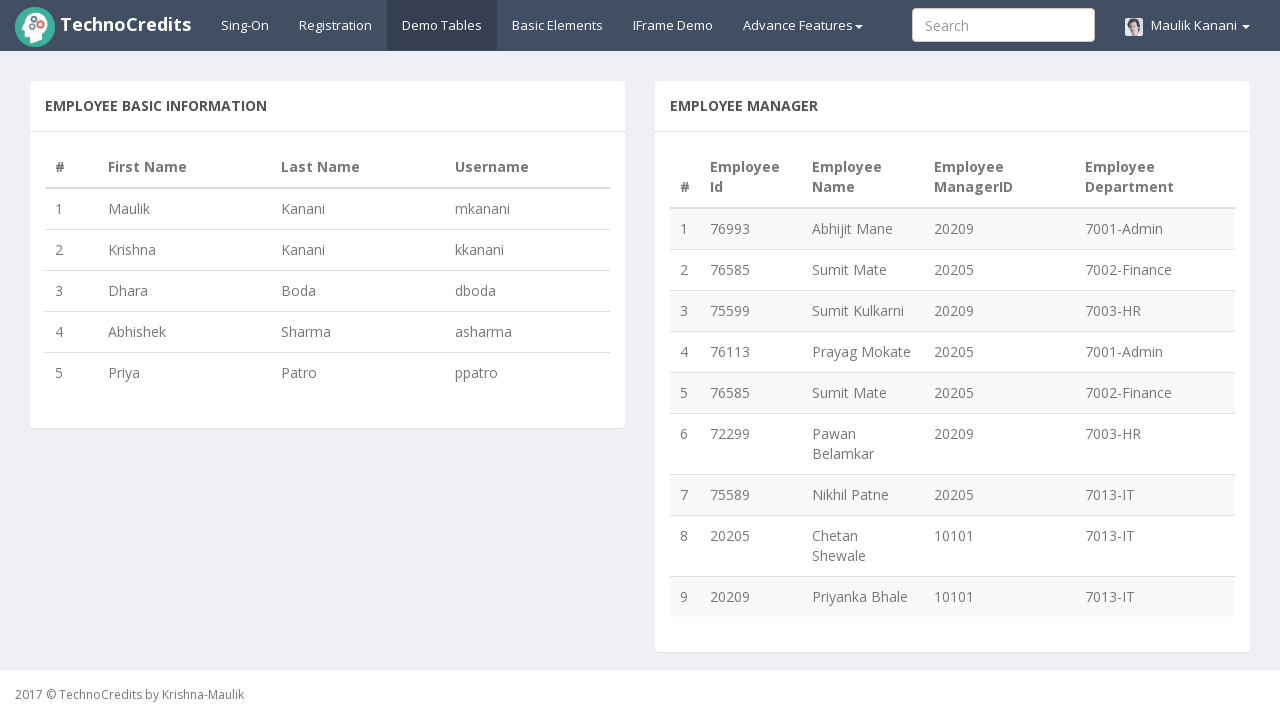